Tests that the Playwright homepage has "Playwright" in the title, verifies the "Get Started" link has the correct href attribute, clicks the link, and confirms navigation to the intro page.

Starting URL: https://playwright.dev

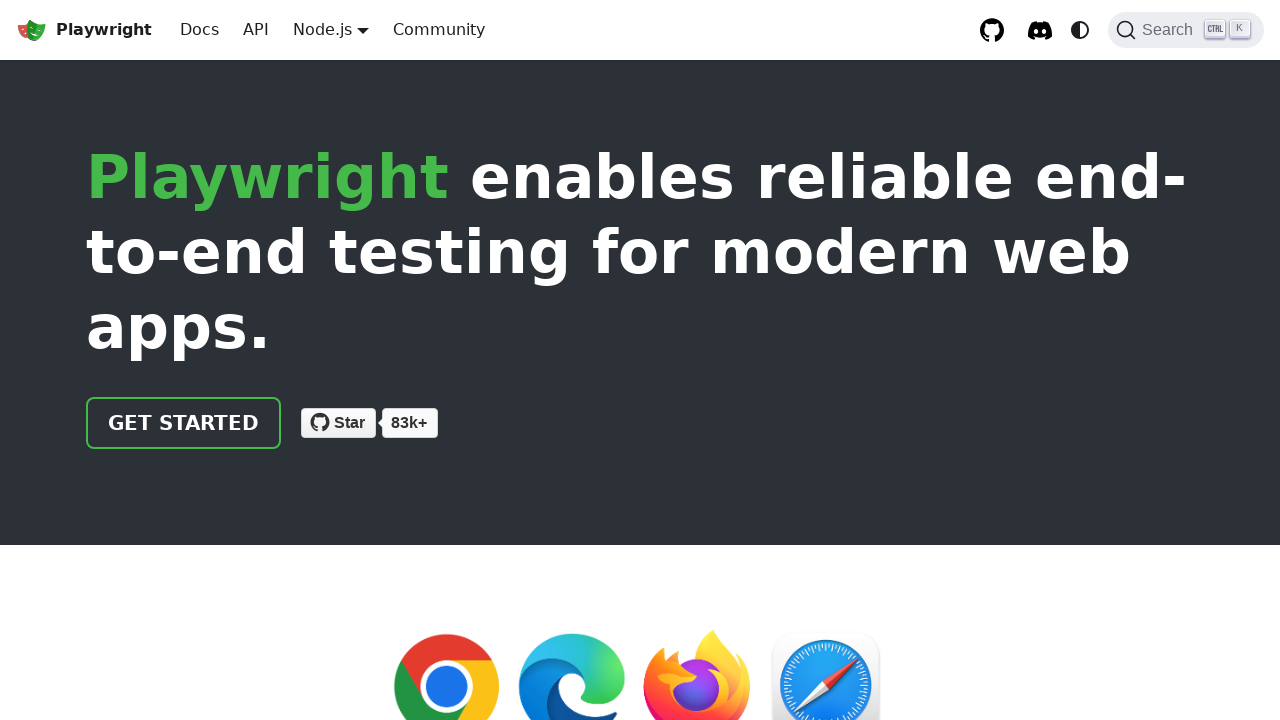

Verified 'Playwright' is present in page title
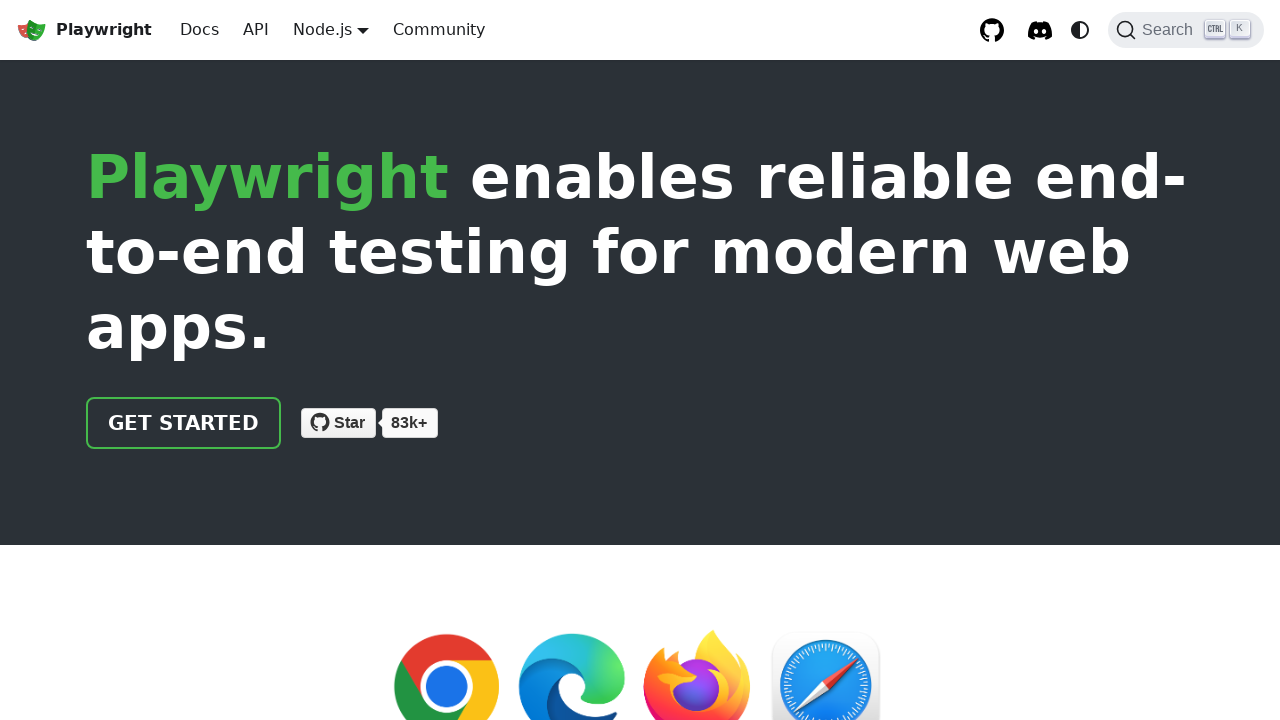

Located 'Get Started' link element
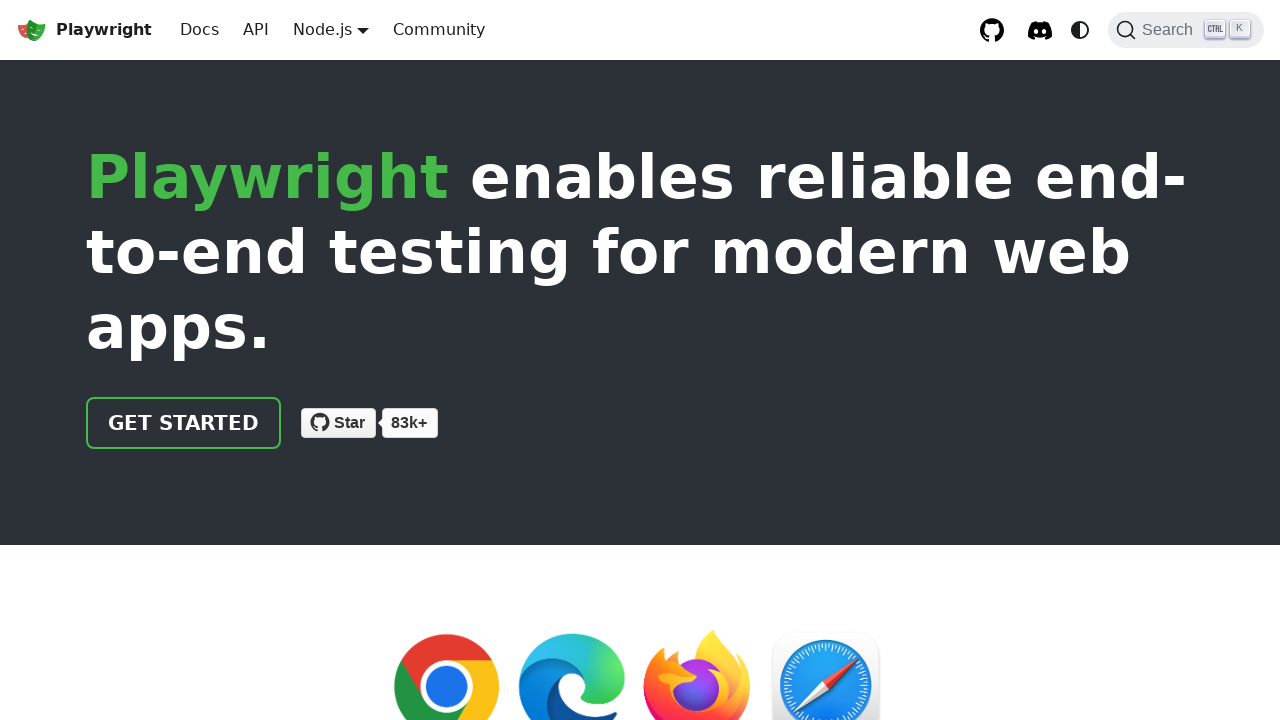

Verified 'Get Started' link href attribute is '/docs/intro'
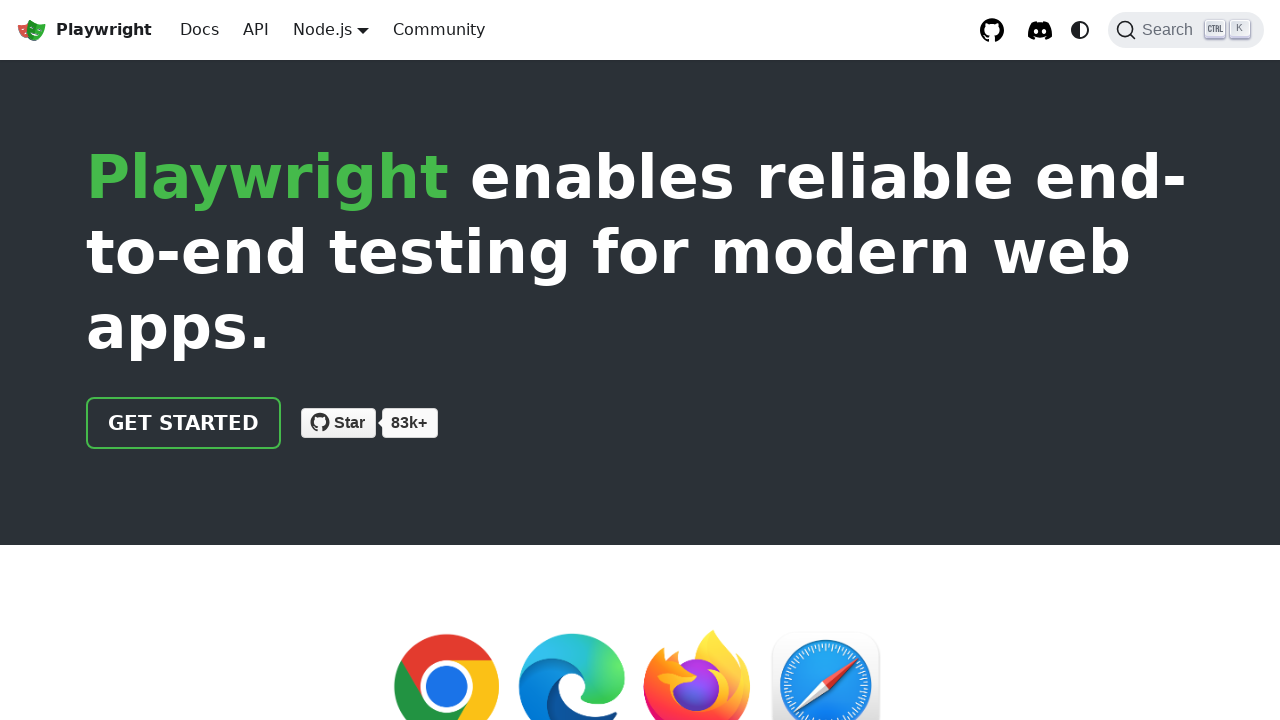

Clicked the 'Get Started' link at (184, 423) on text=Get Started
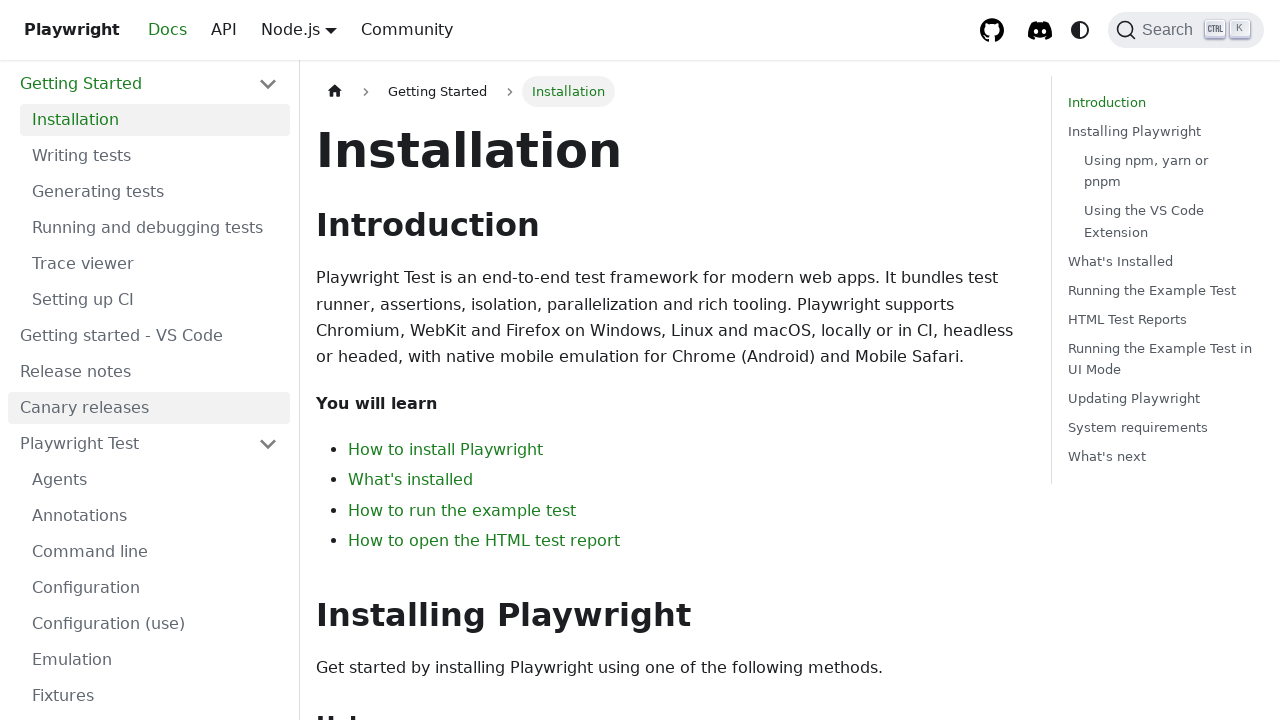

Navigated to intro page and URL confirmed to contain 'intro'
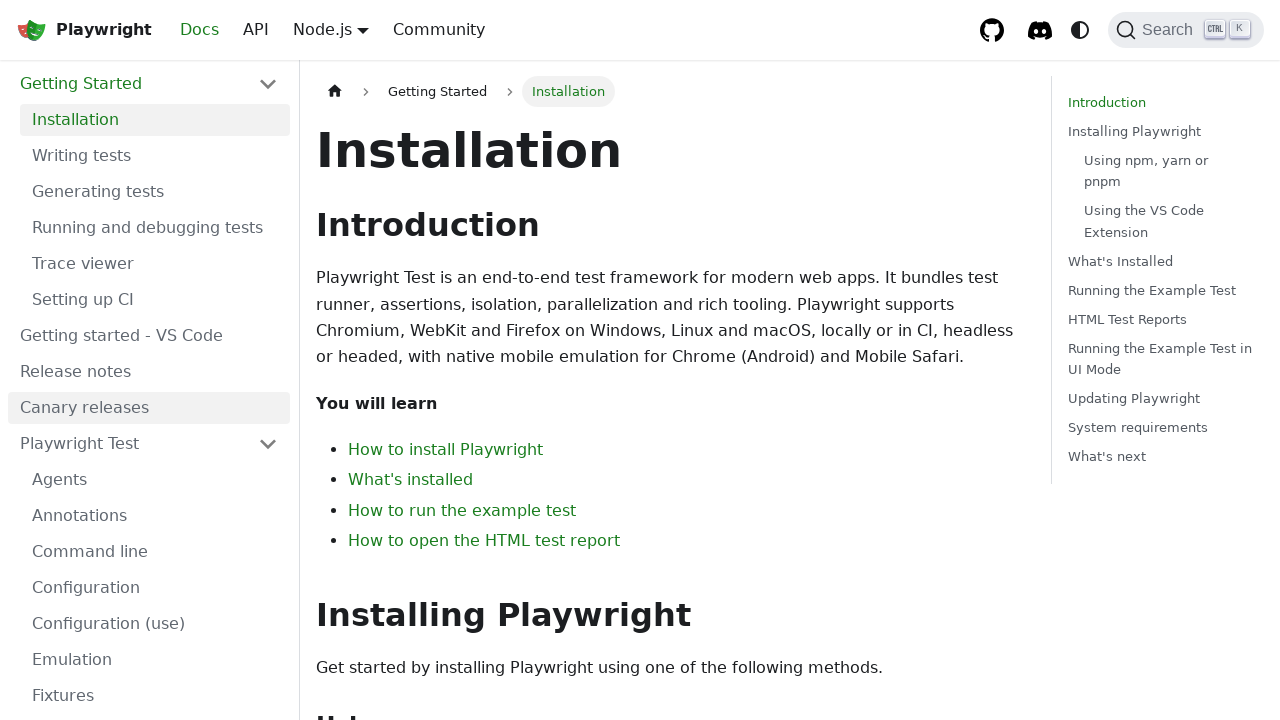

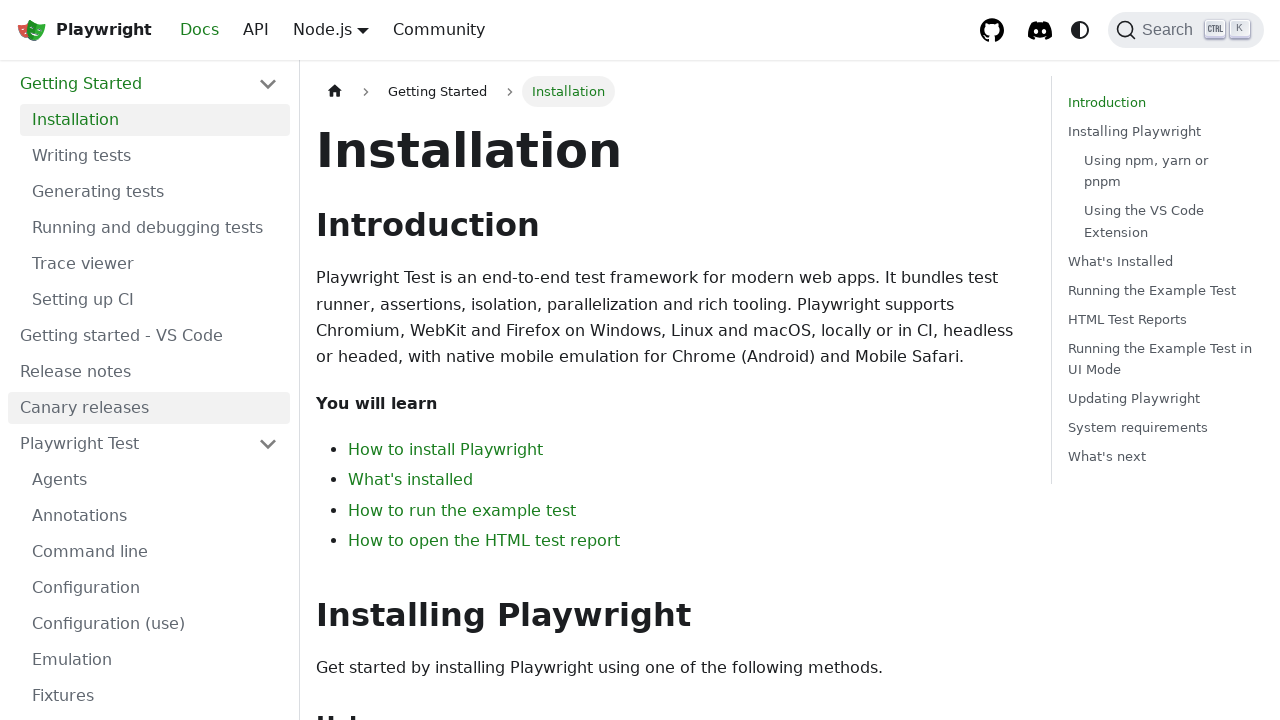